Navigates to a specific Zazzle product page (a birthday mermaid t-shirt) and loads the page with a custom viewport size.

Starting URL: https://www.zazzle.com/the_birthday_mermaid_t_shirt-256791678156842550

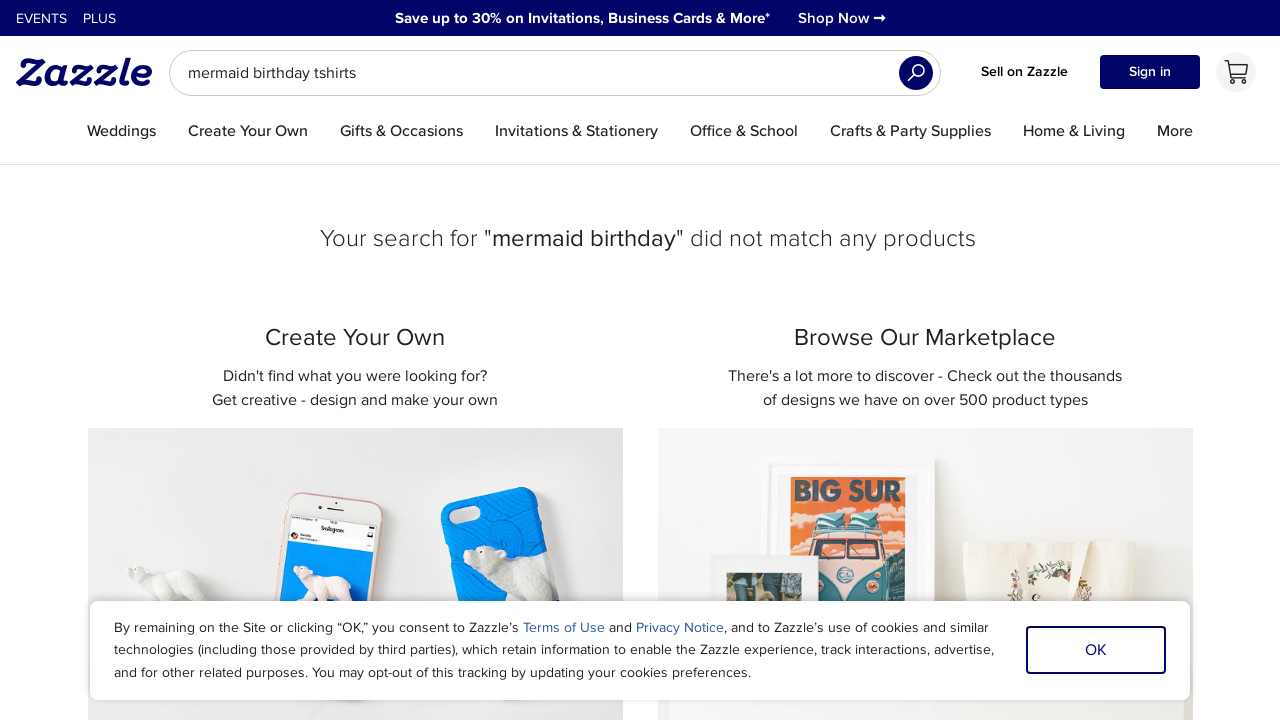

Set viewport size to 1900x820
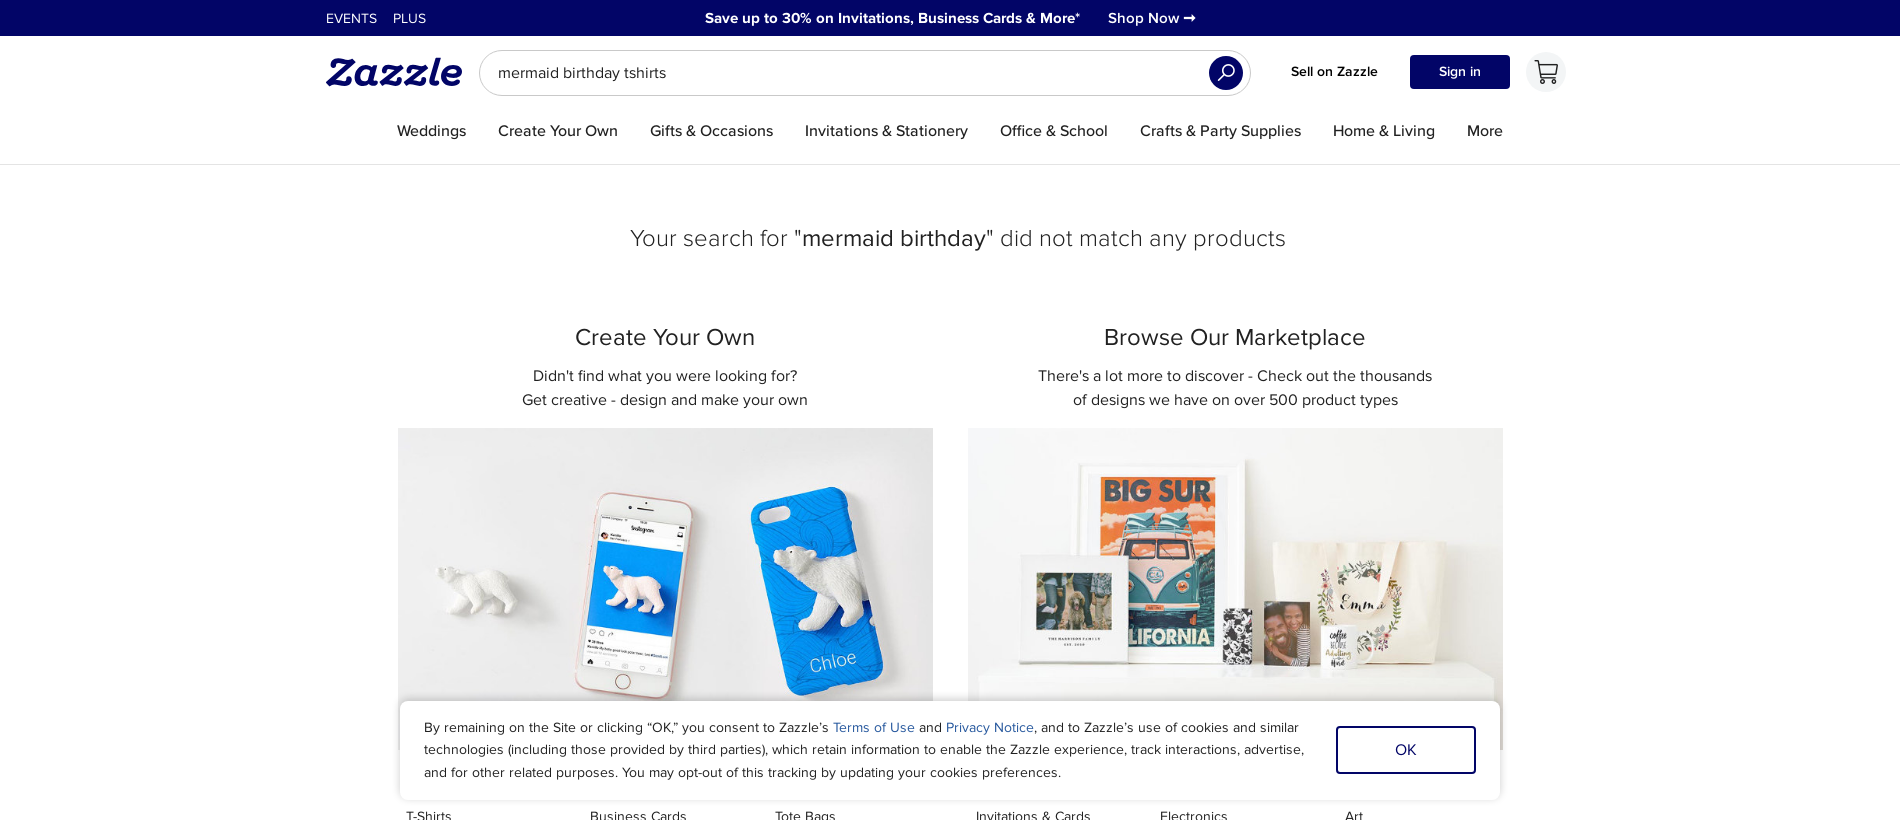

Birthday mermaid t-shirt product page loaded (domcontentloaded)
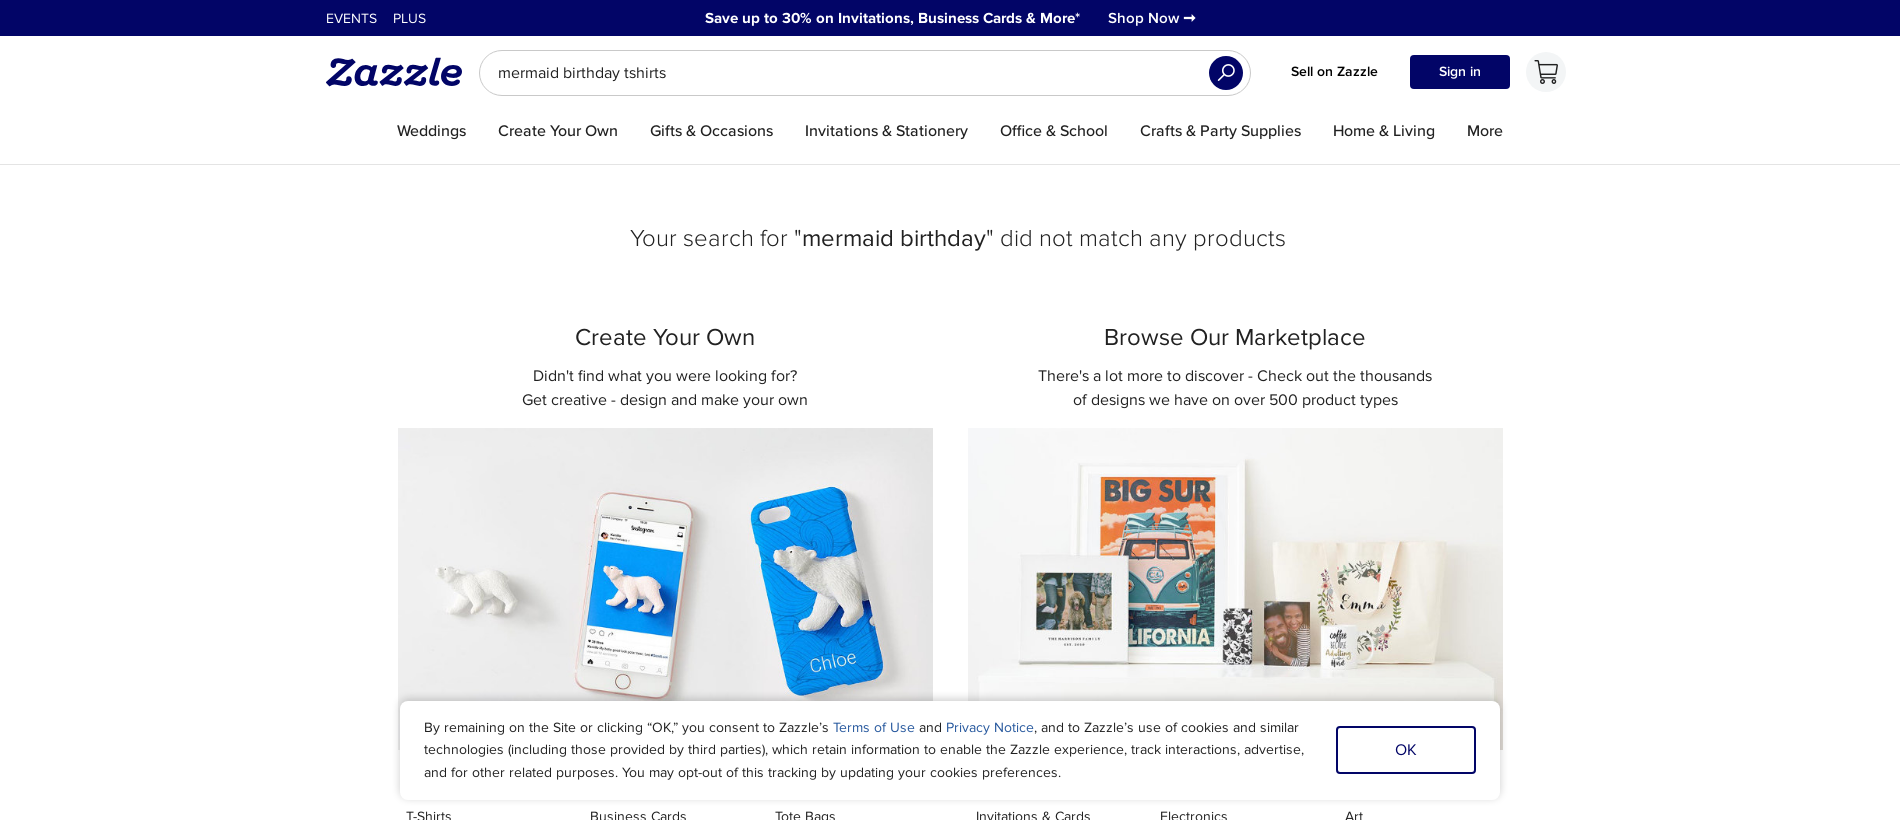

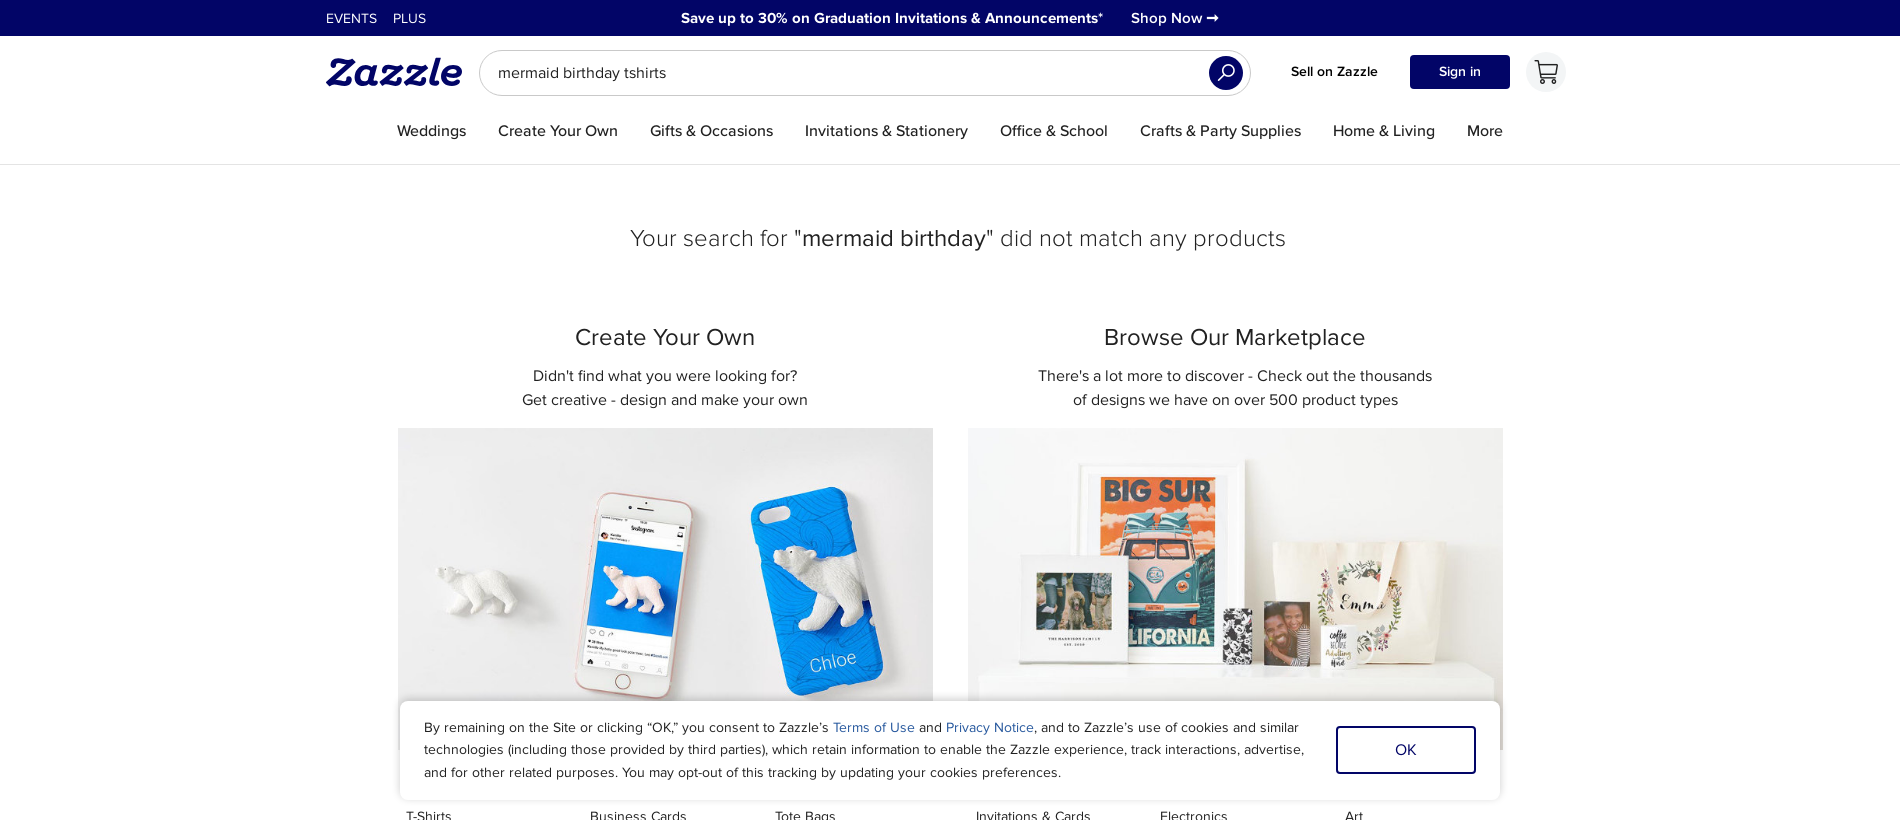